Tests JavaScript alert handling by clicking a button to trigger an alert, accepting it, and verifying the result message

Starting URL: https://practice.cydeo.com/javascript_alerts

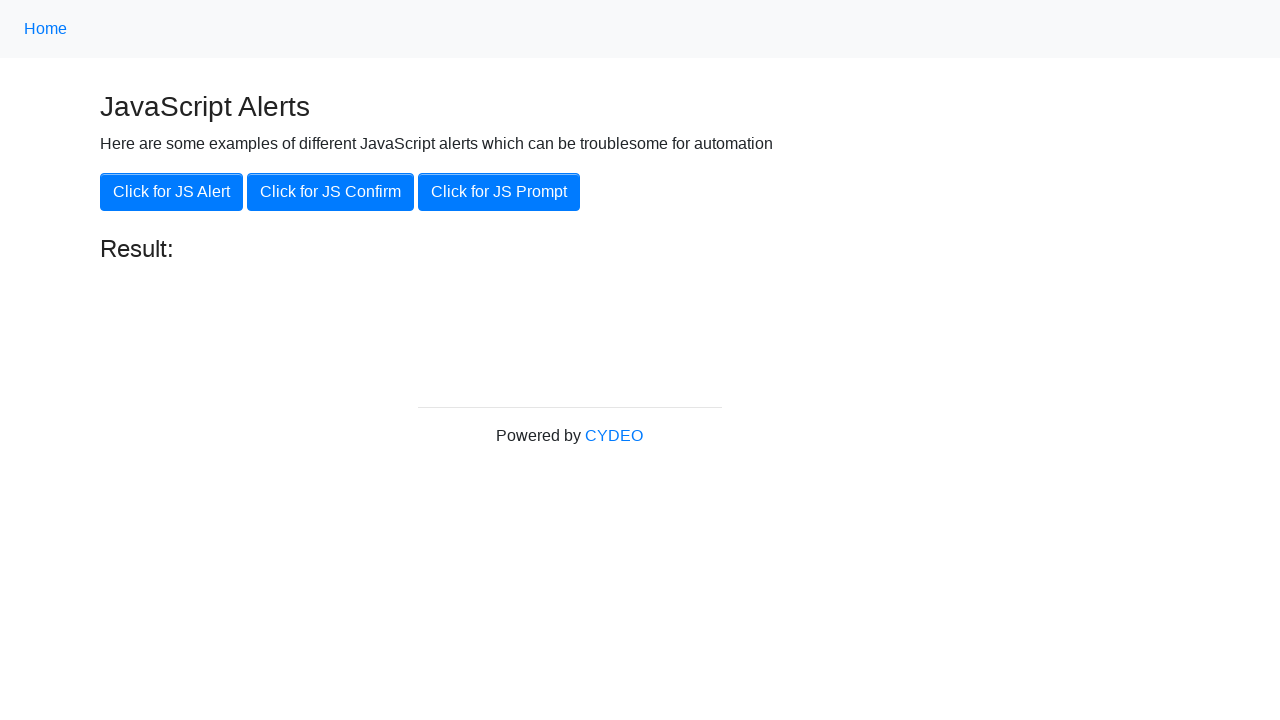

Clicked button to trigger JavaScript alert at (172, 192) on xpath=//button[.='Click for JS Alert']
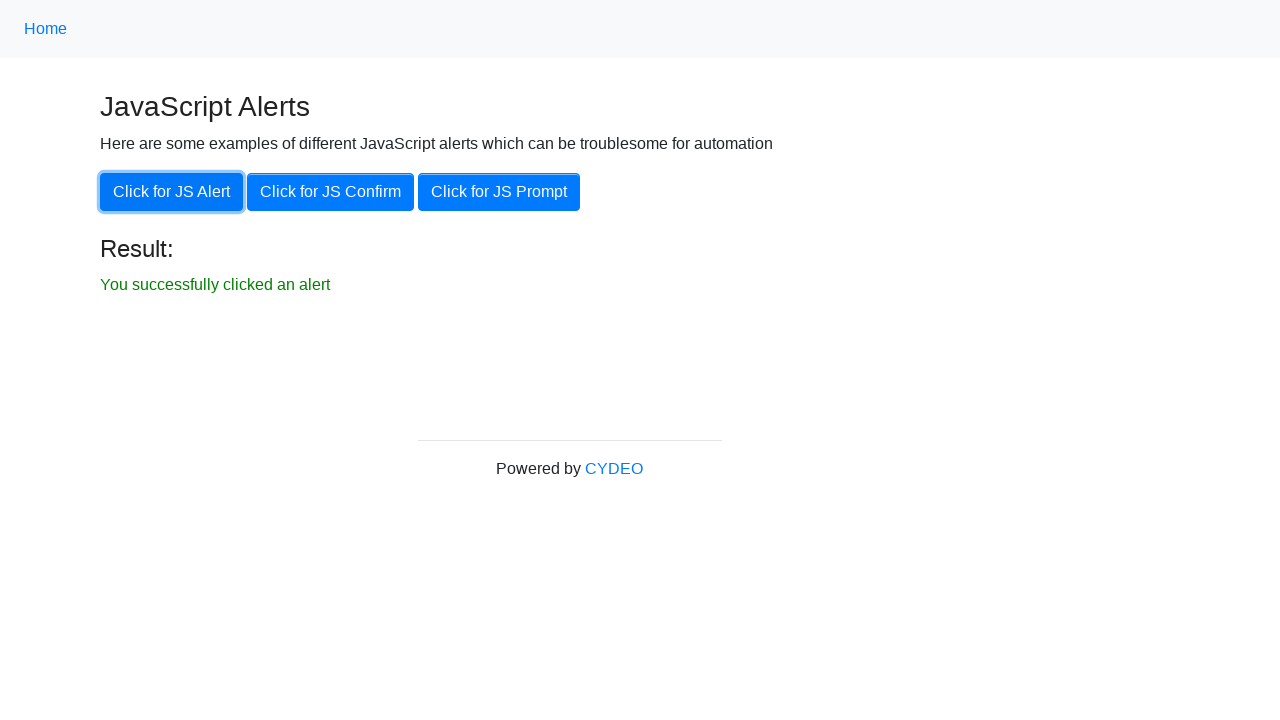

Set up dialog handler to accept alerts
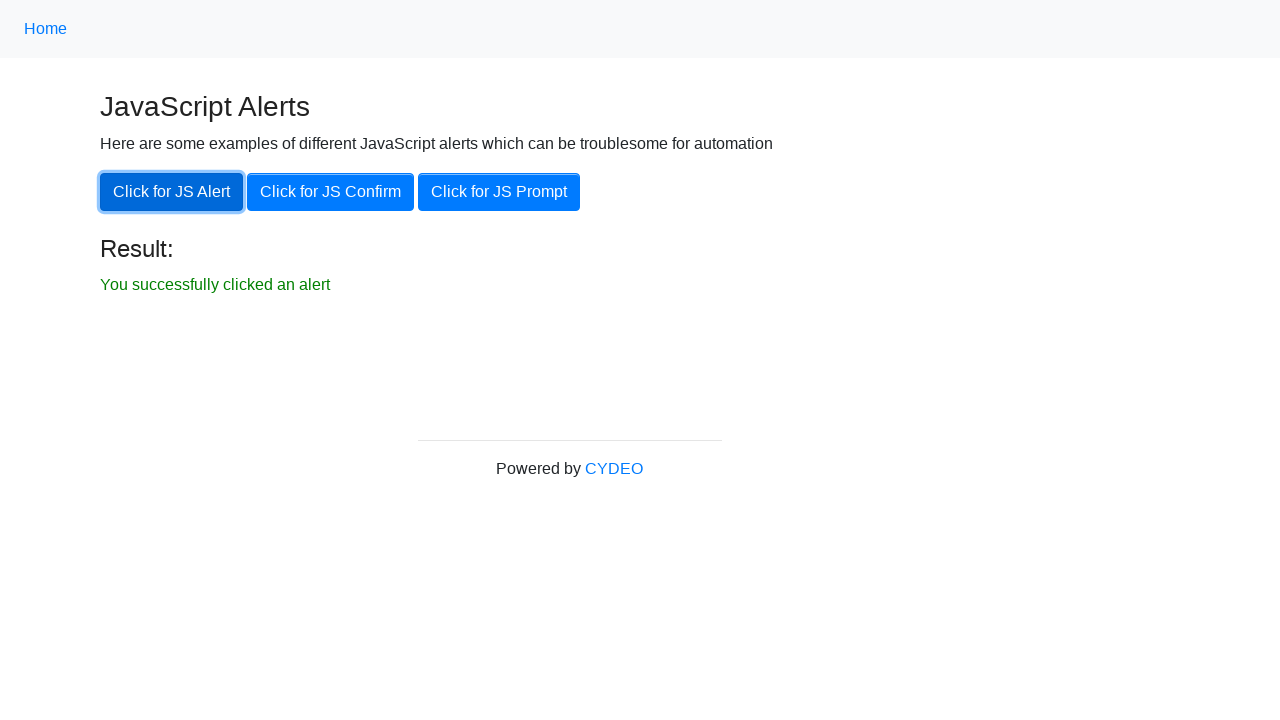

Clicked button to trigger alert again with handler active at (172, 192) on xpath=//button[.='Click for JS Alert']
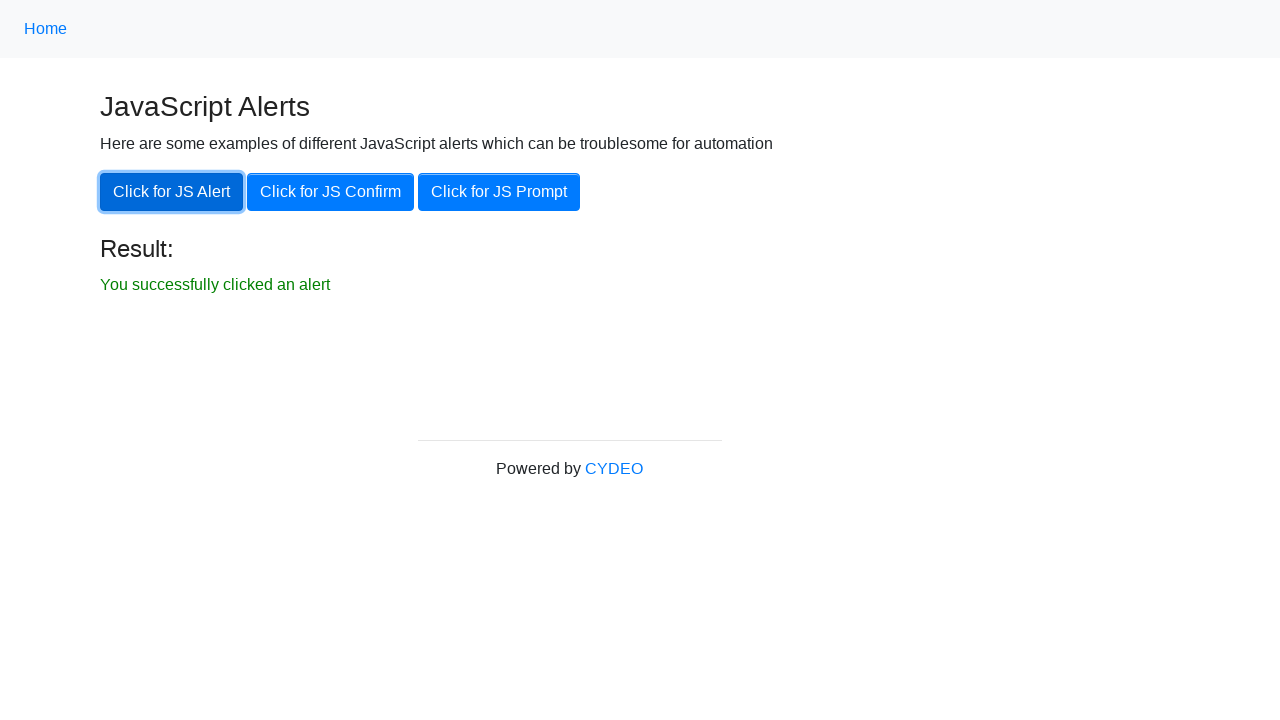

Result message element loaded
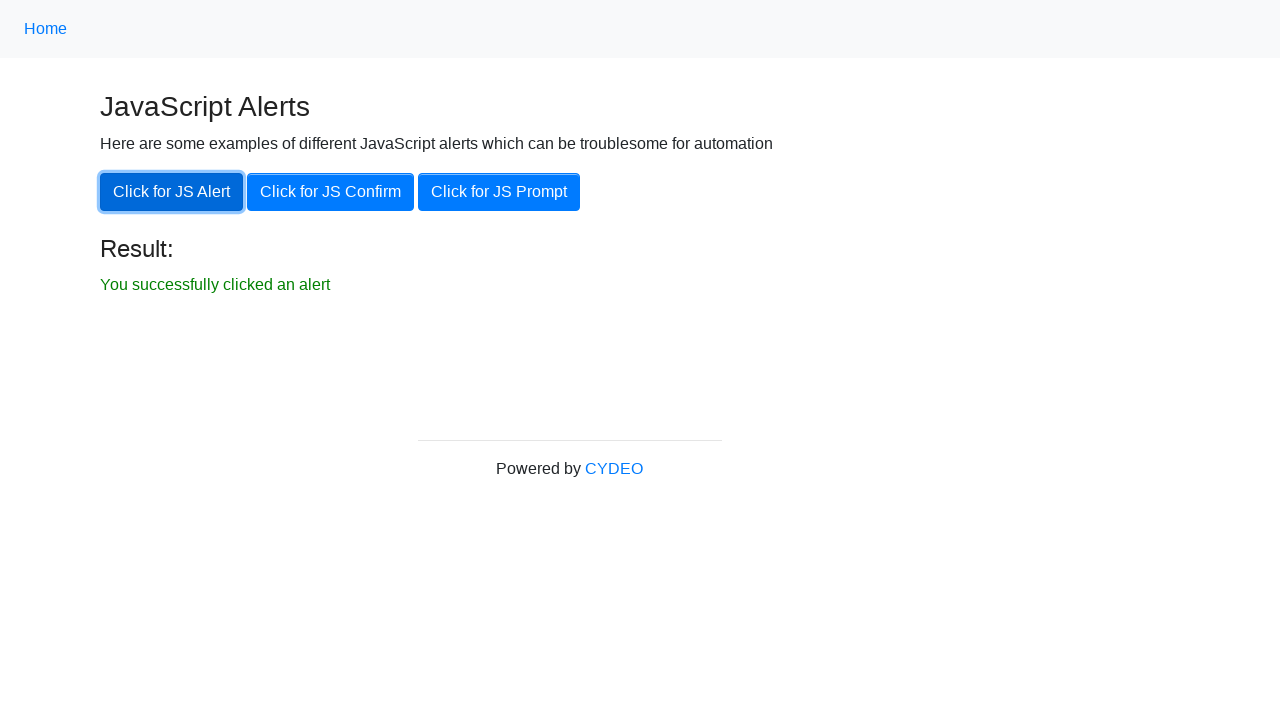

Retrieved result message text
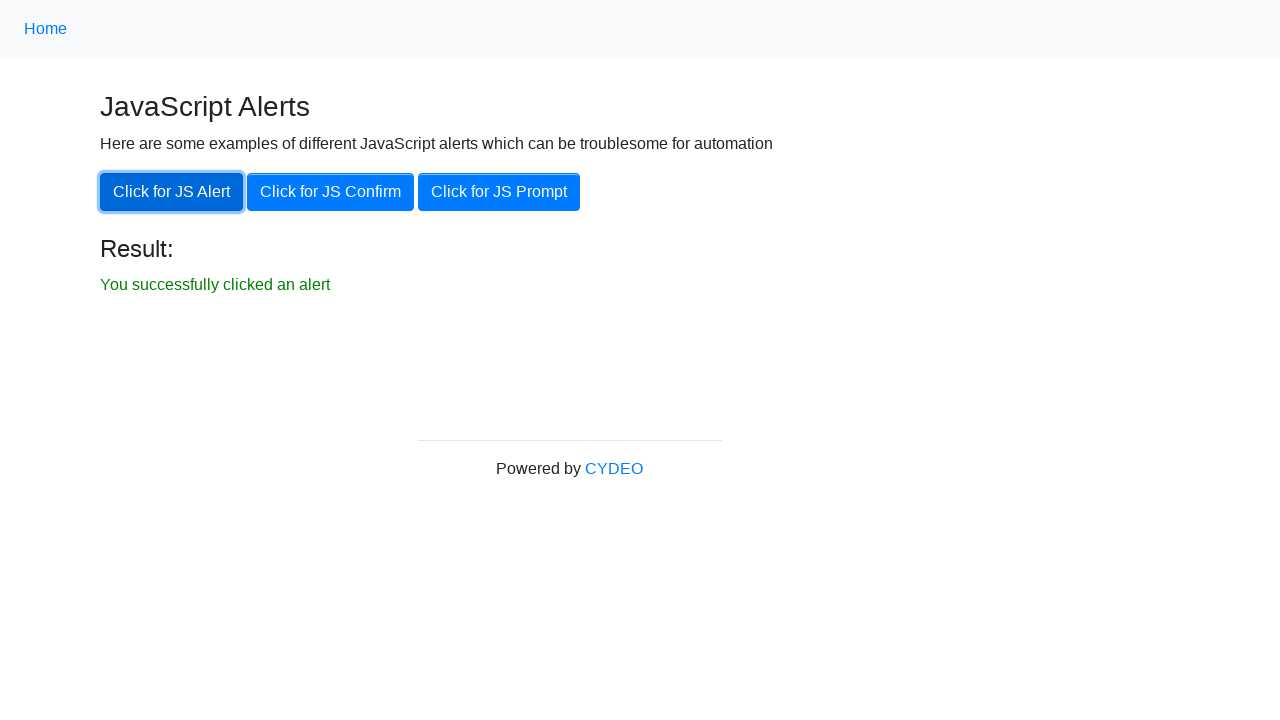

Verified result text matches expected message 'You successfully clicked an alert'
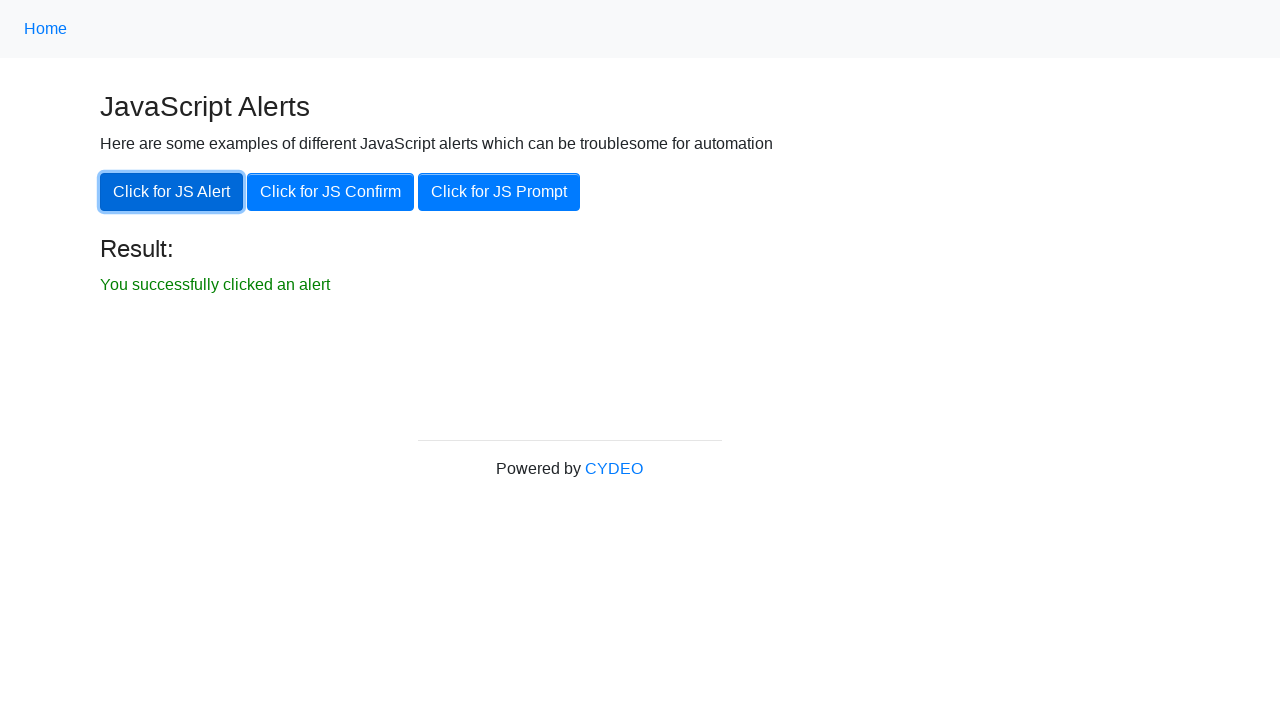

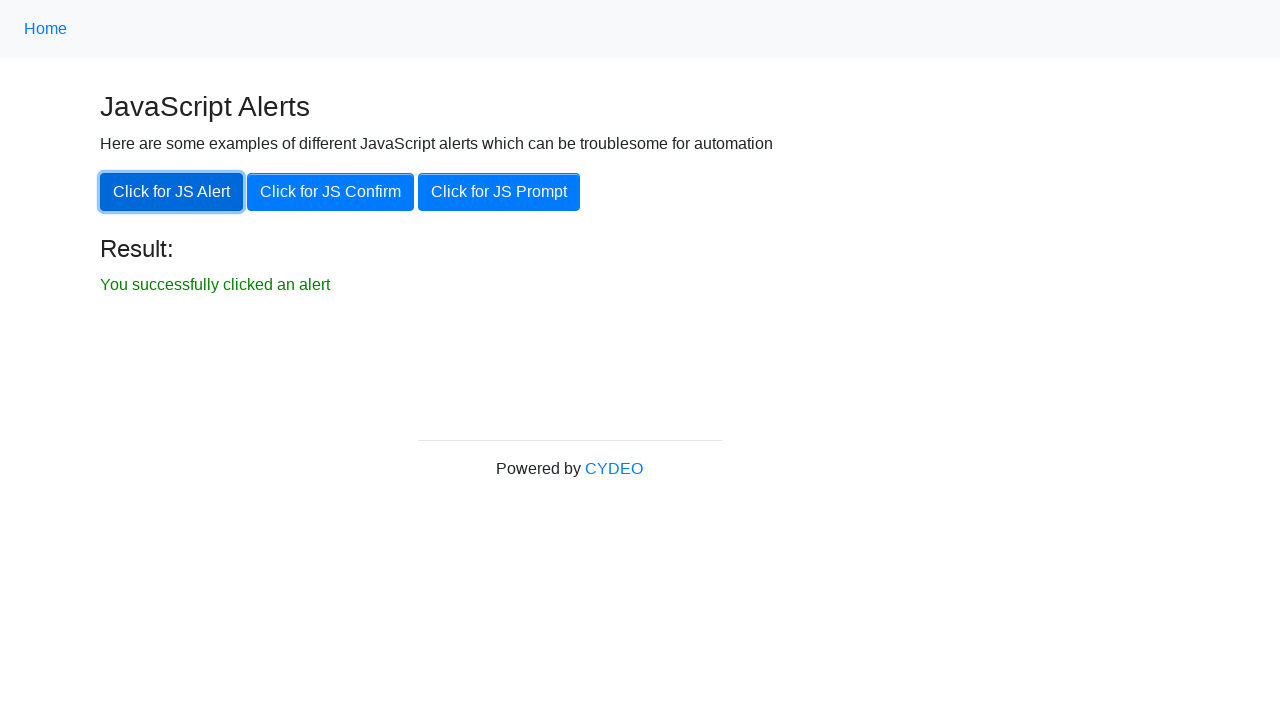